Clicks on the next button to navigate to the next tutorial page on W3Schools

Starting URL: https://www.w3schools.com/java/default.asp

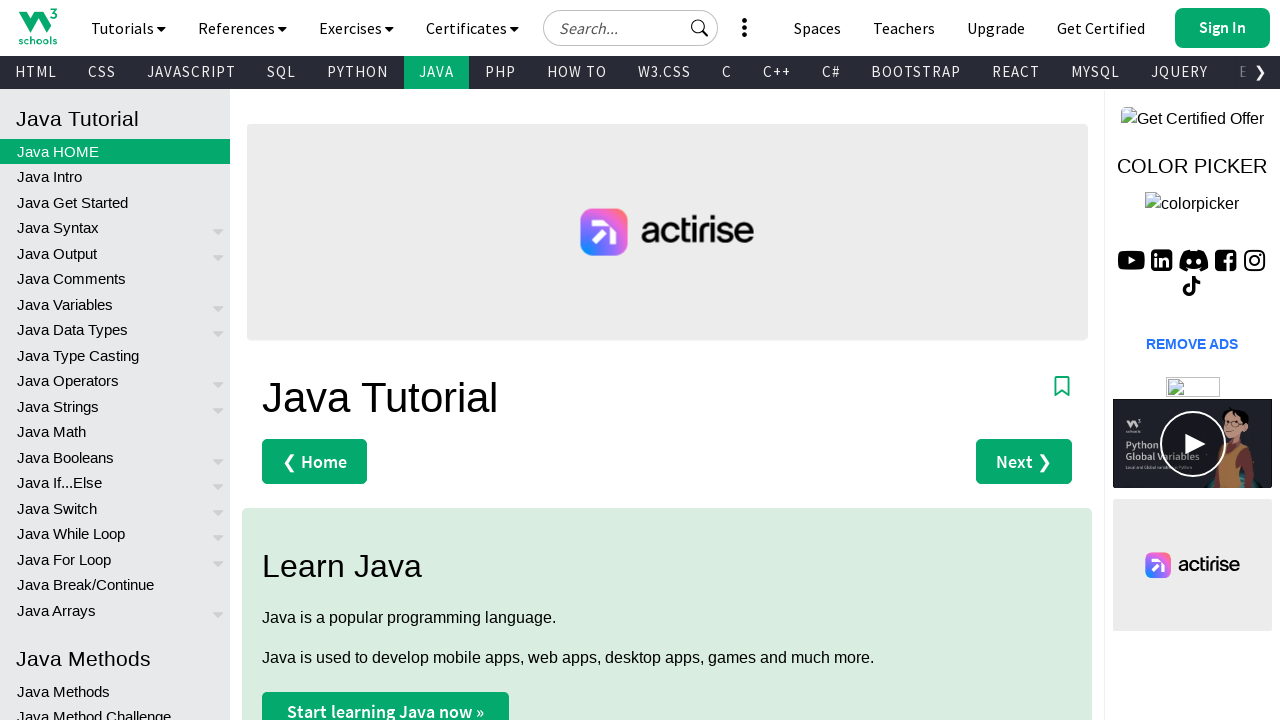

Clicked the next button to navigate to the next Java tutorial page on W3Schools at (1222, 28) on .w3-right.w3-btn
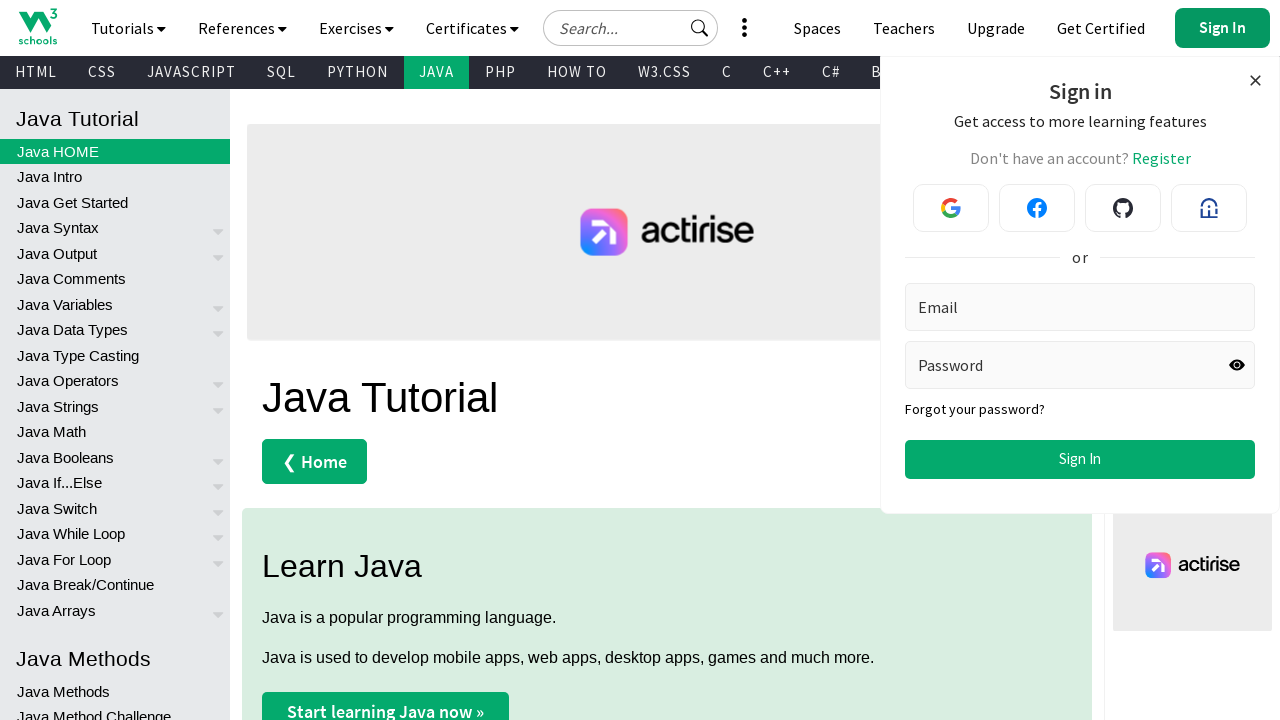

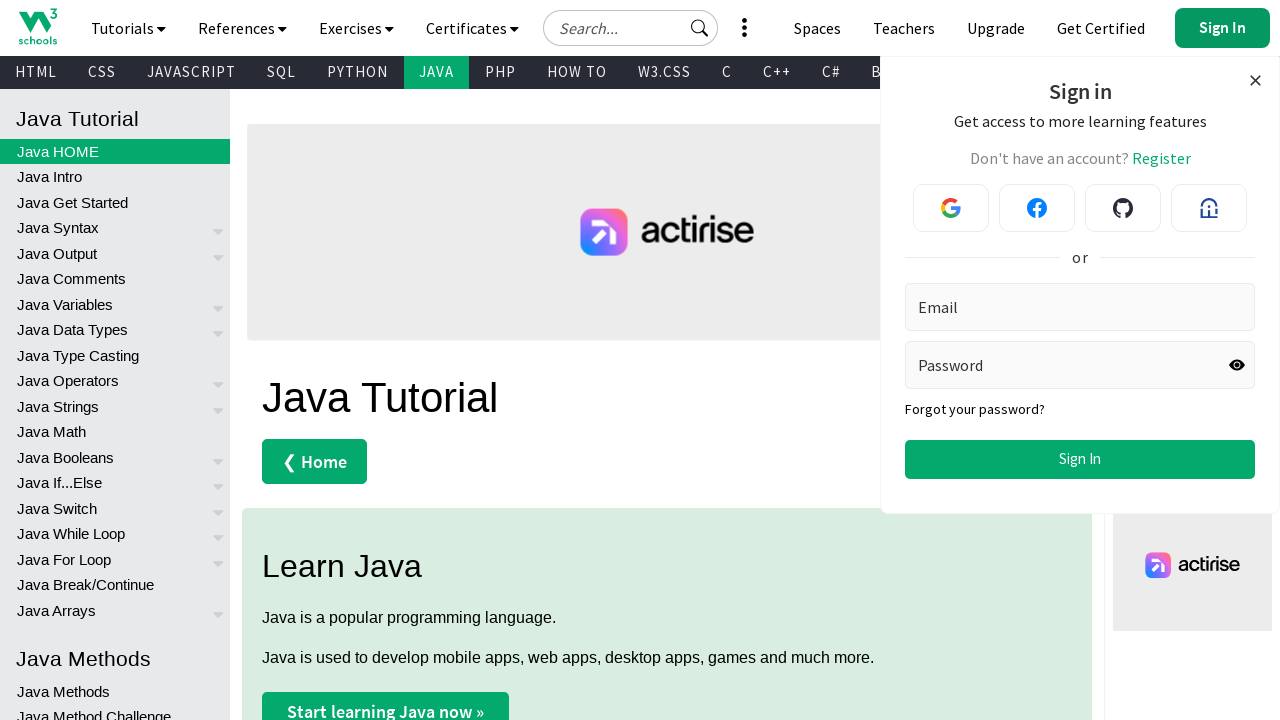